Opens the USPS homepage and verifies the page title is "Welcome | USPS"

Starting URL: https://www.usps.com/

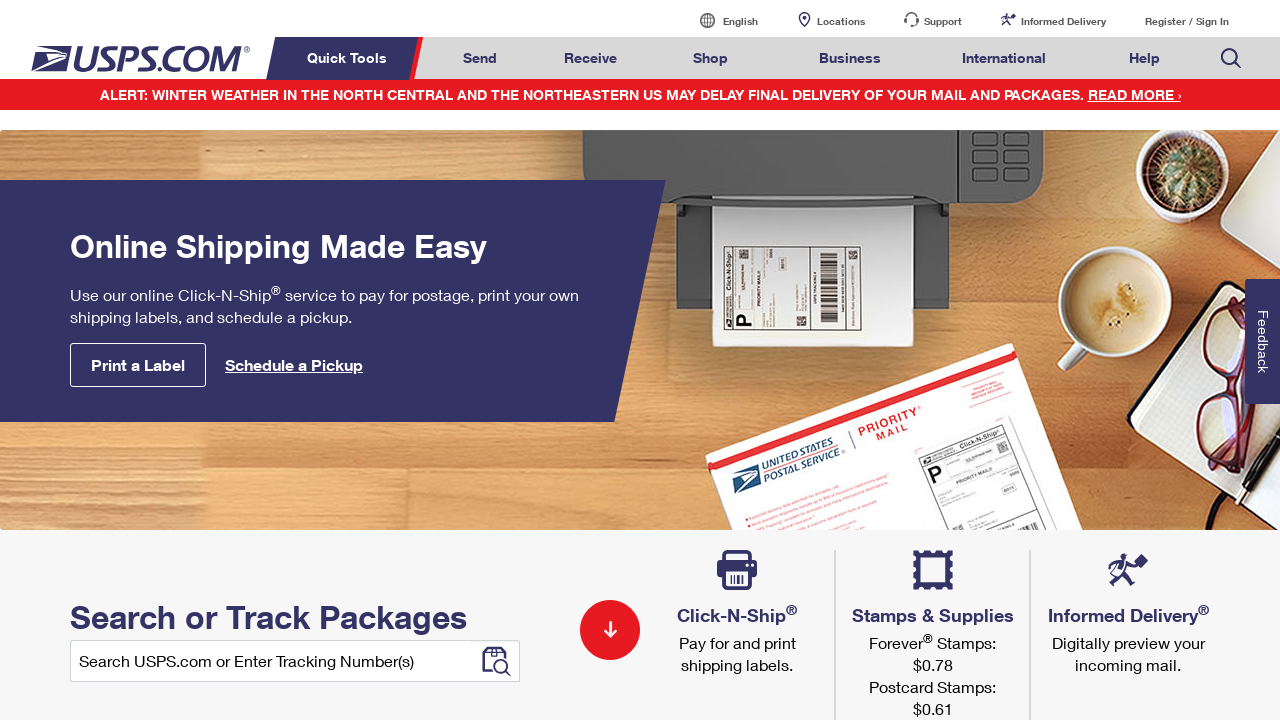

Navigated to USPS homepage
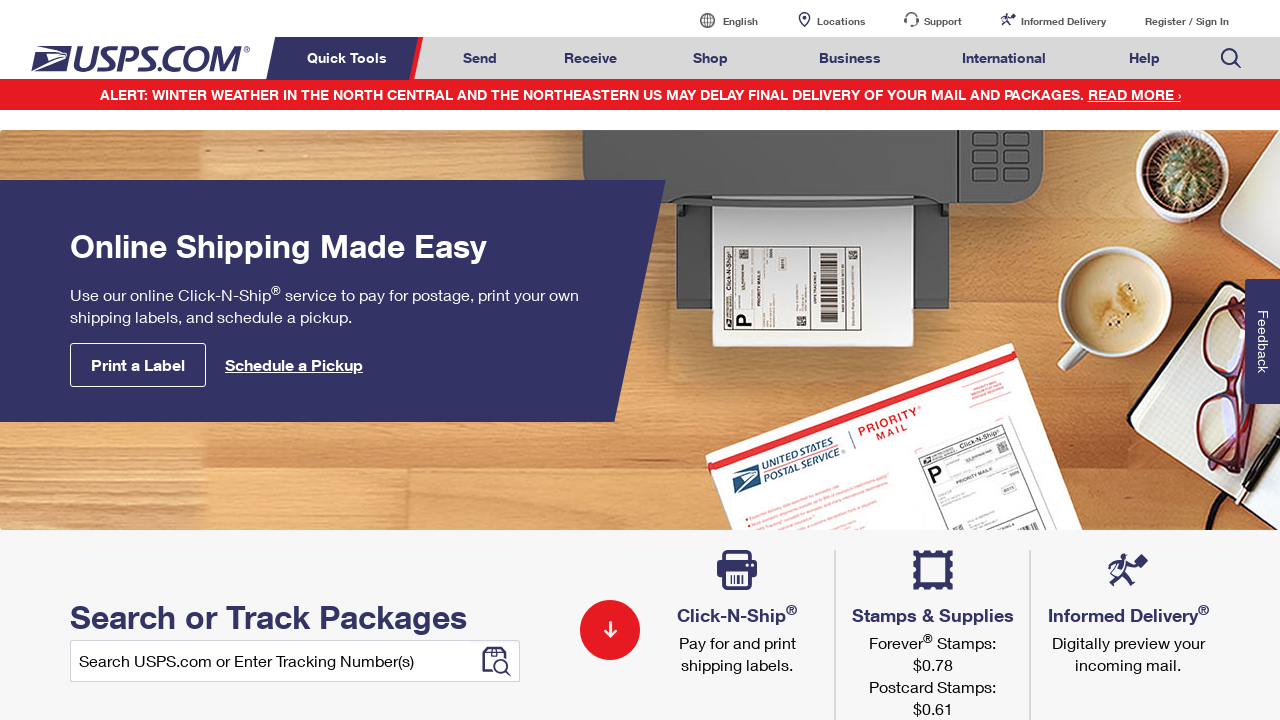

Verified page title is 'Welcome | USPS'
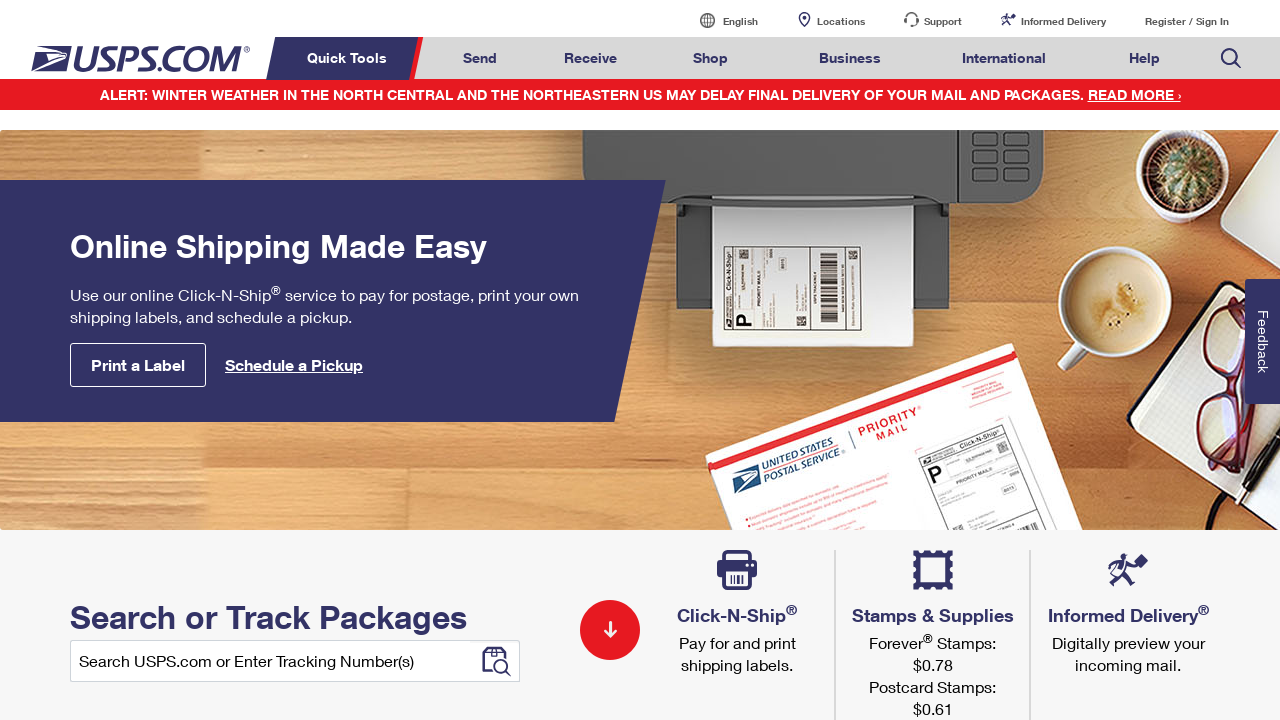

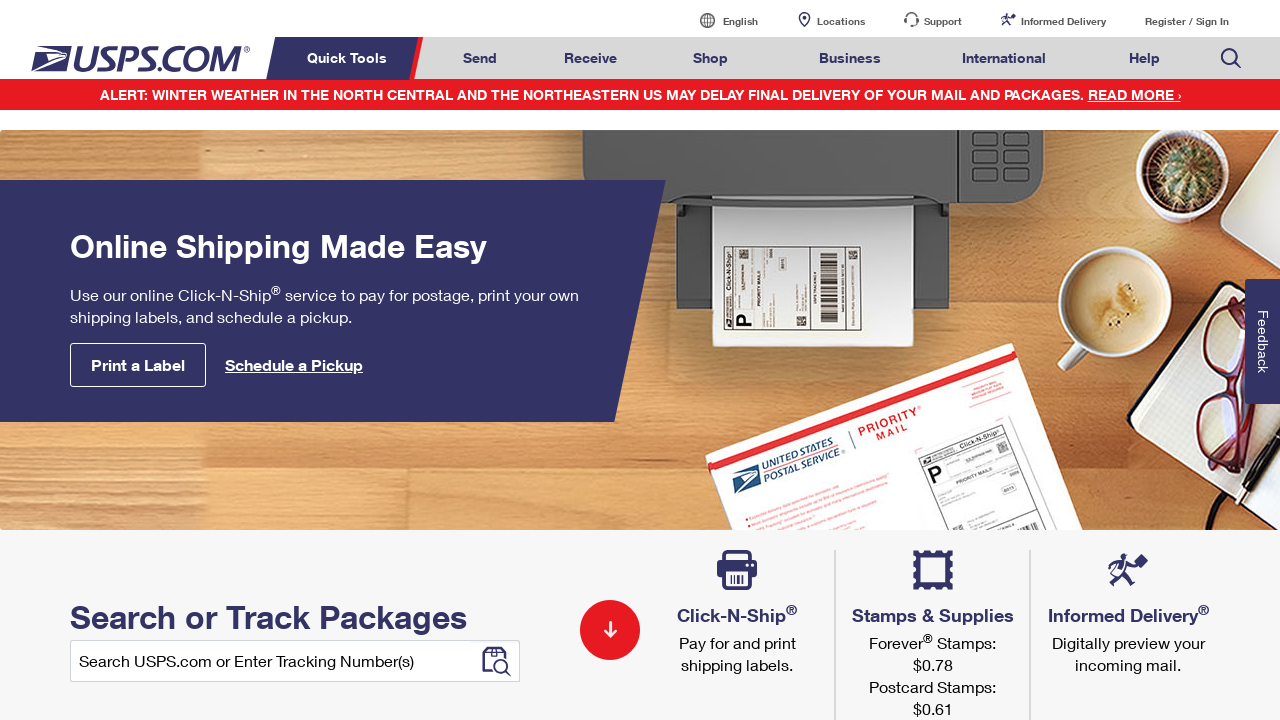